Tests disappearing elements by refreshing the page until 5 elements appear

Starting URL: https://the-internet.herokuapp.com/disappearing_elements

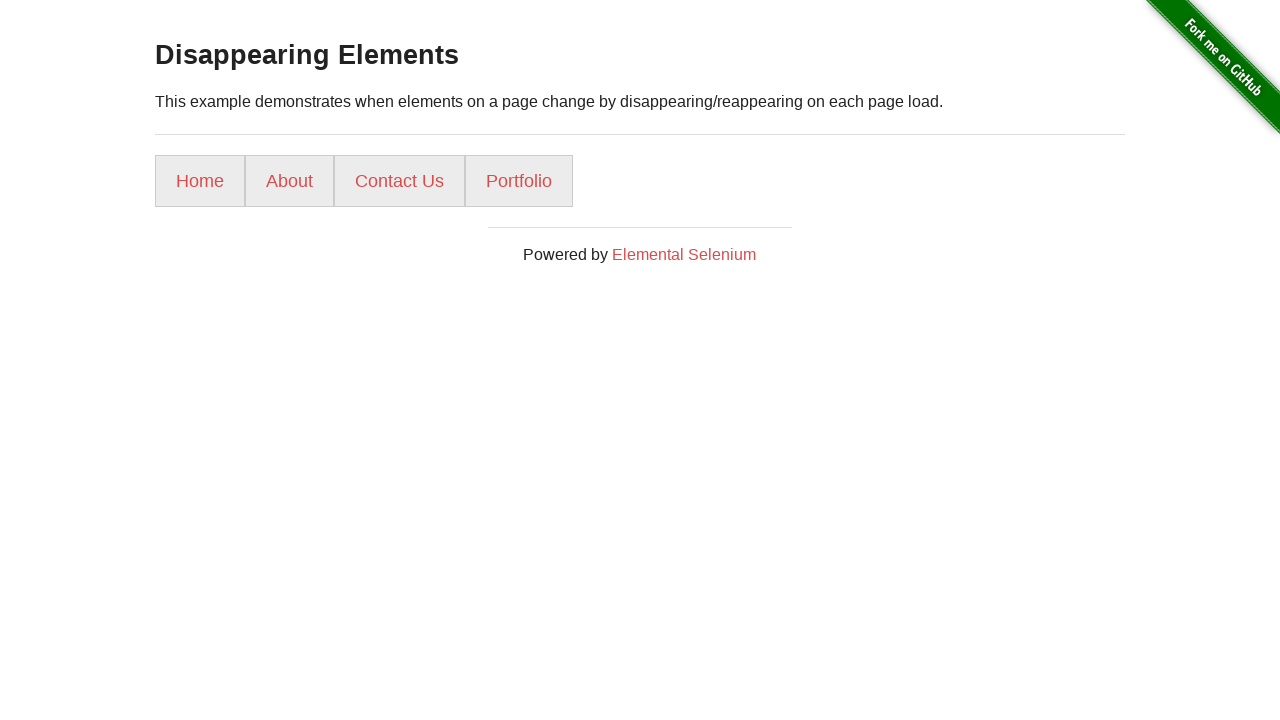

Navigated to disappearing elements test page
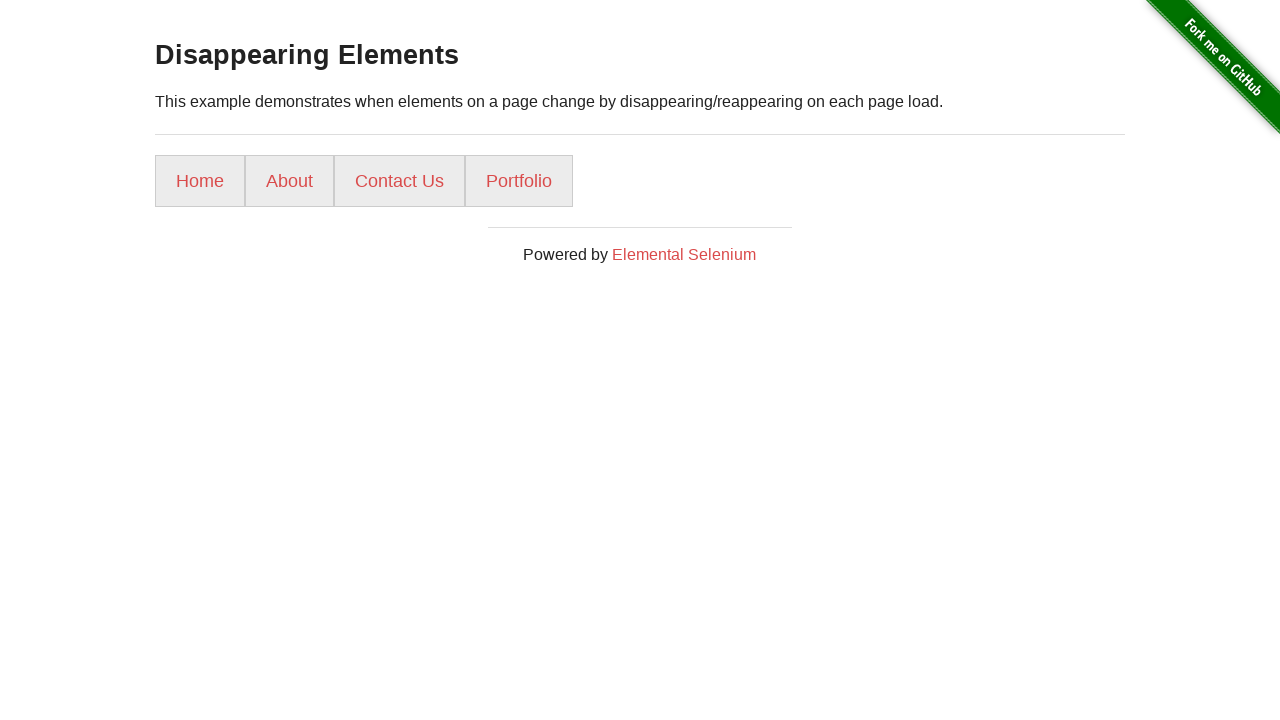

Located 4 elements on the page
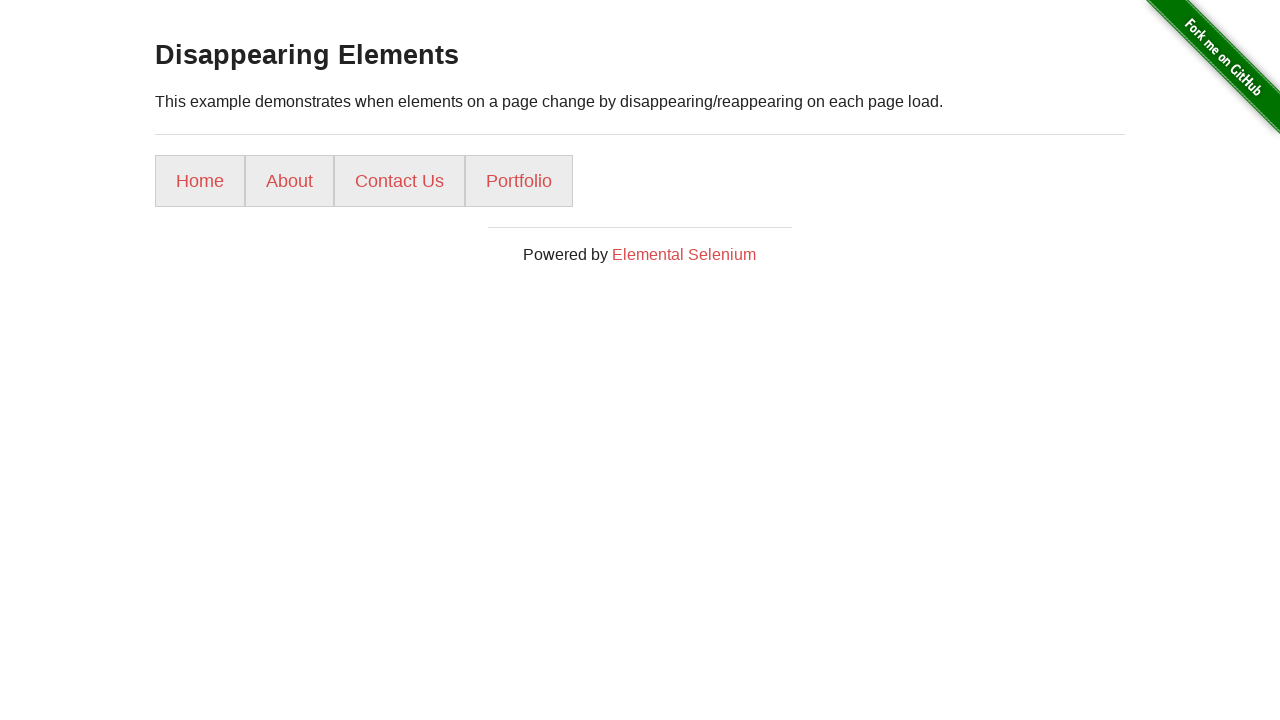

Reloaded page to refresh elements
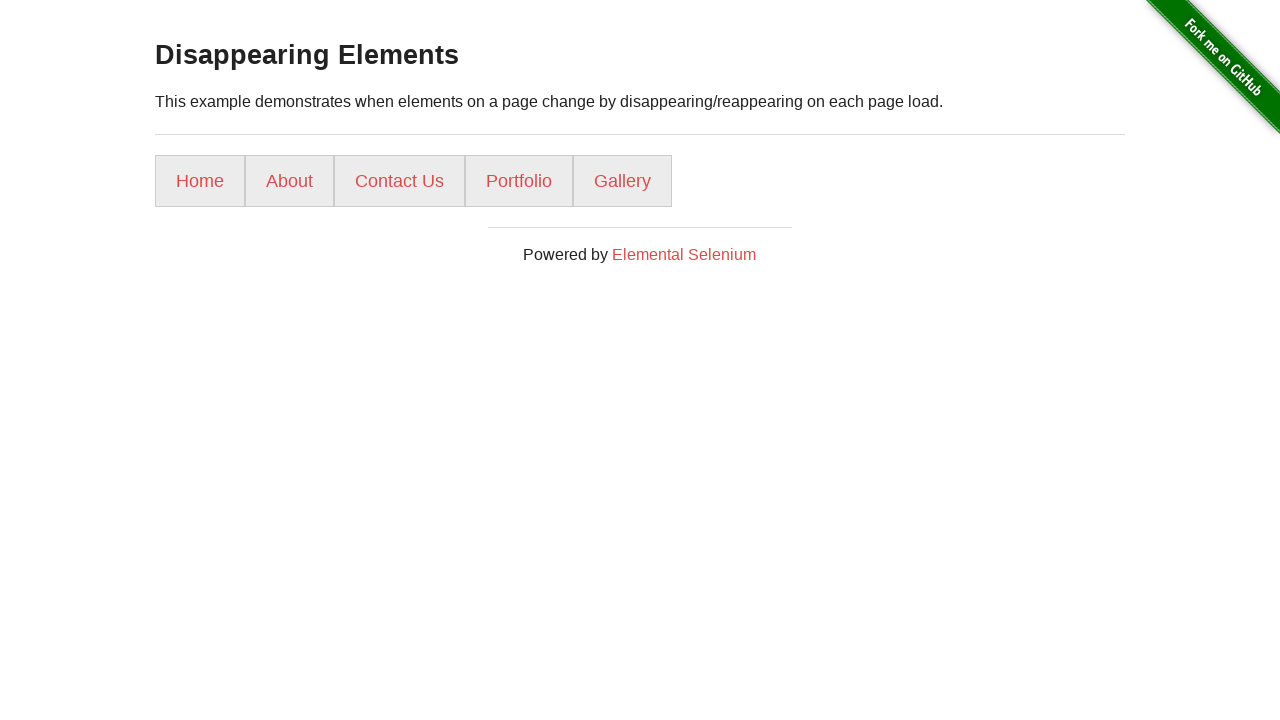

Located 5 elements on the page
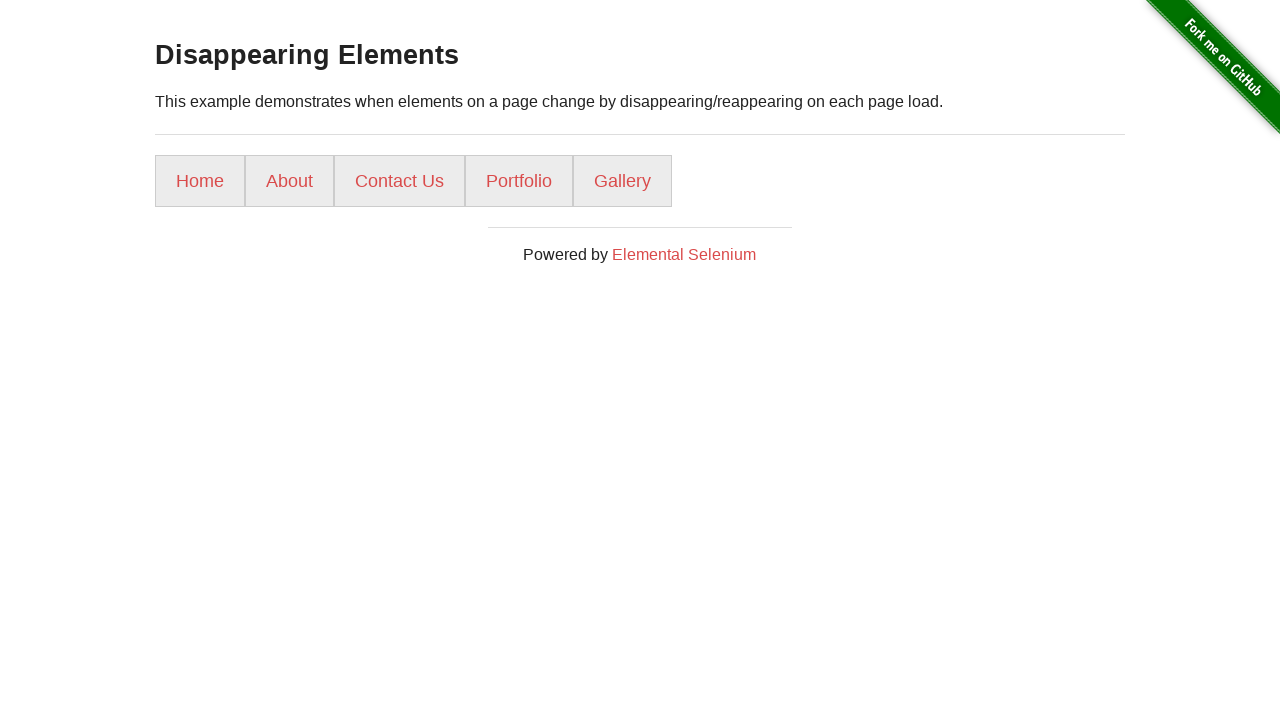

Found all 5 required elements, test passed
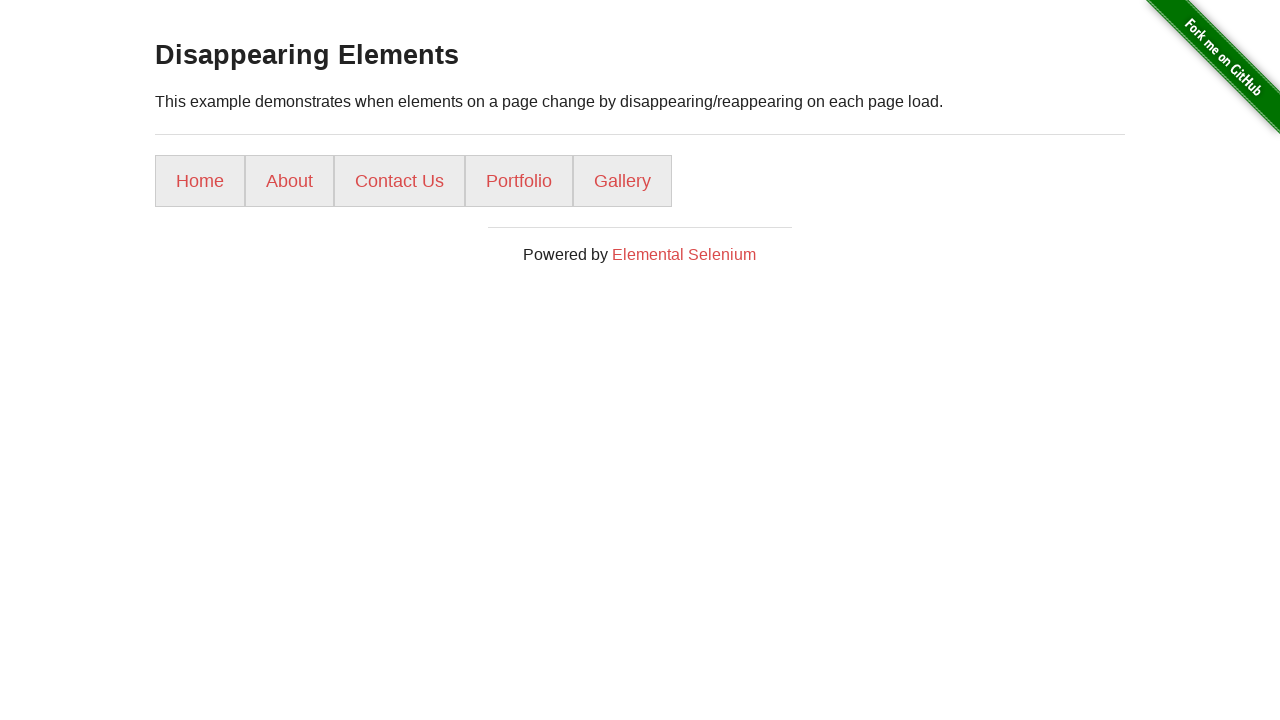

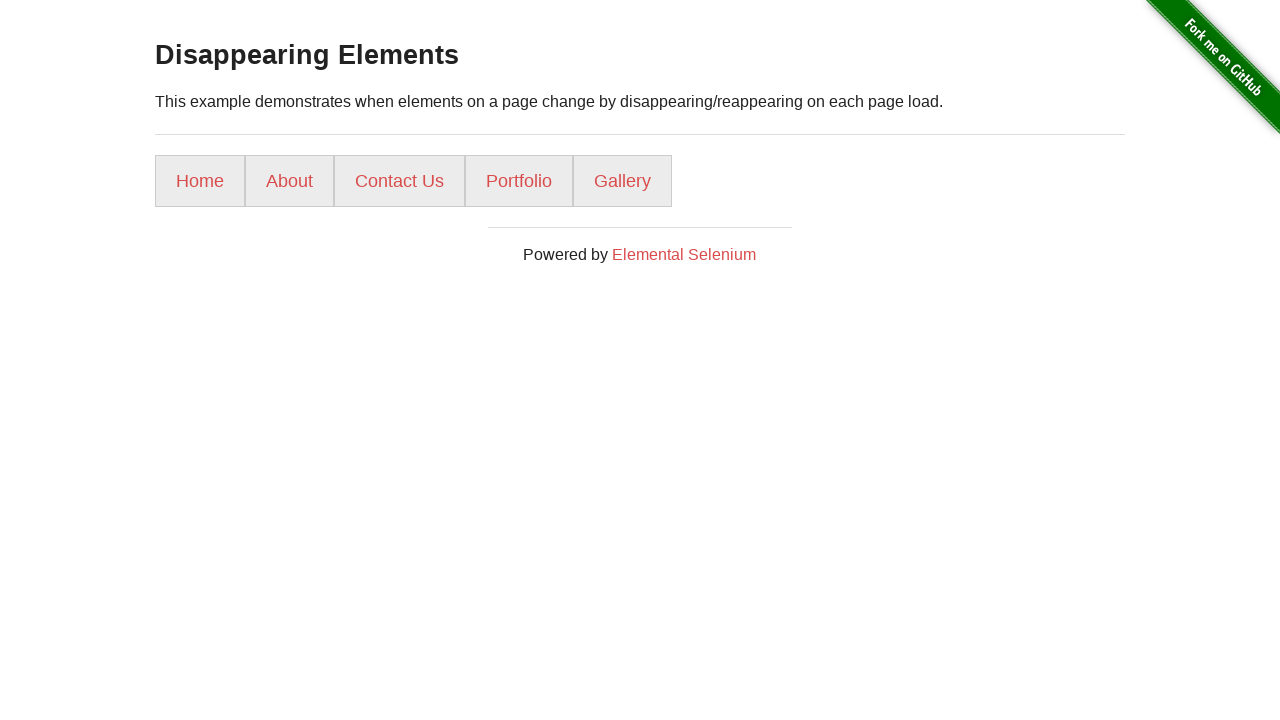